Tests jQuery UI checkbox and radio button functionality by switching to the demo iframe and clicking on radio and checkbox elements

Starting URL: https://jqueryui.com/checkboxradio/

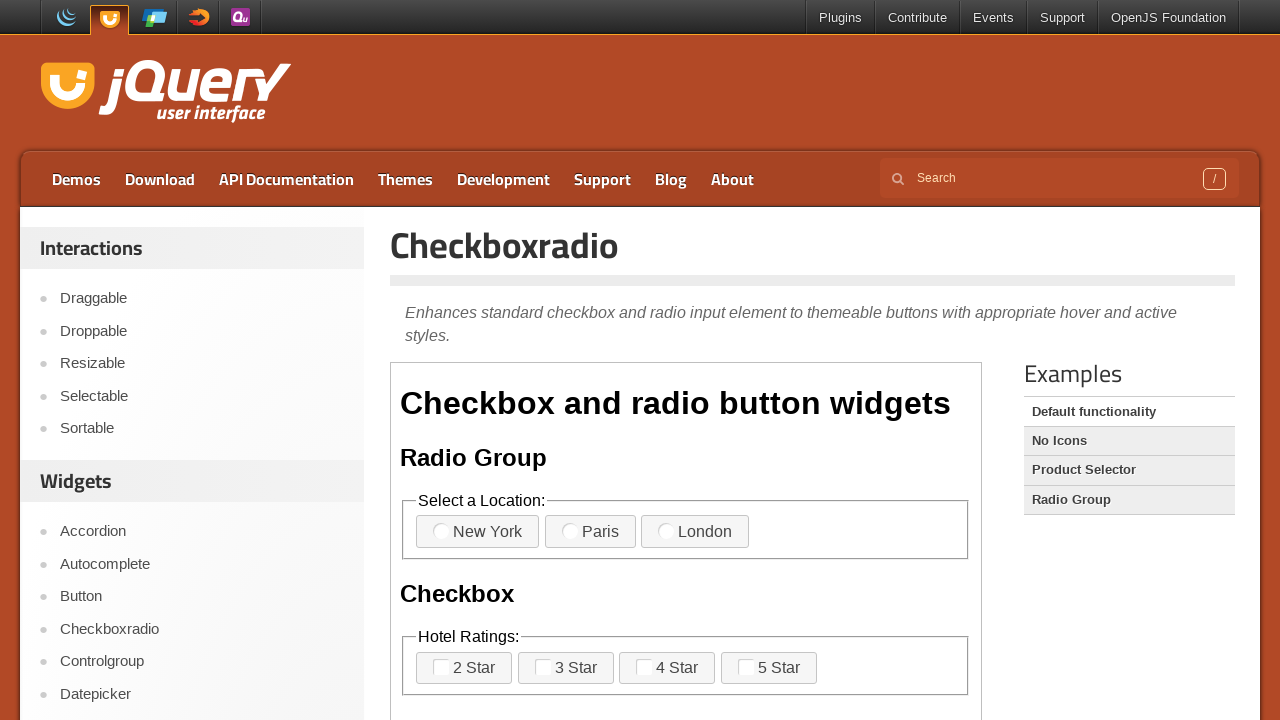

Navigated to jQuery UI checkboxradio demo page
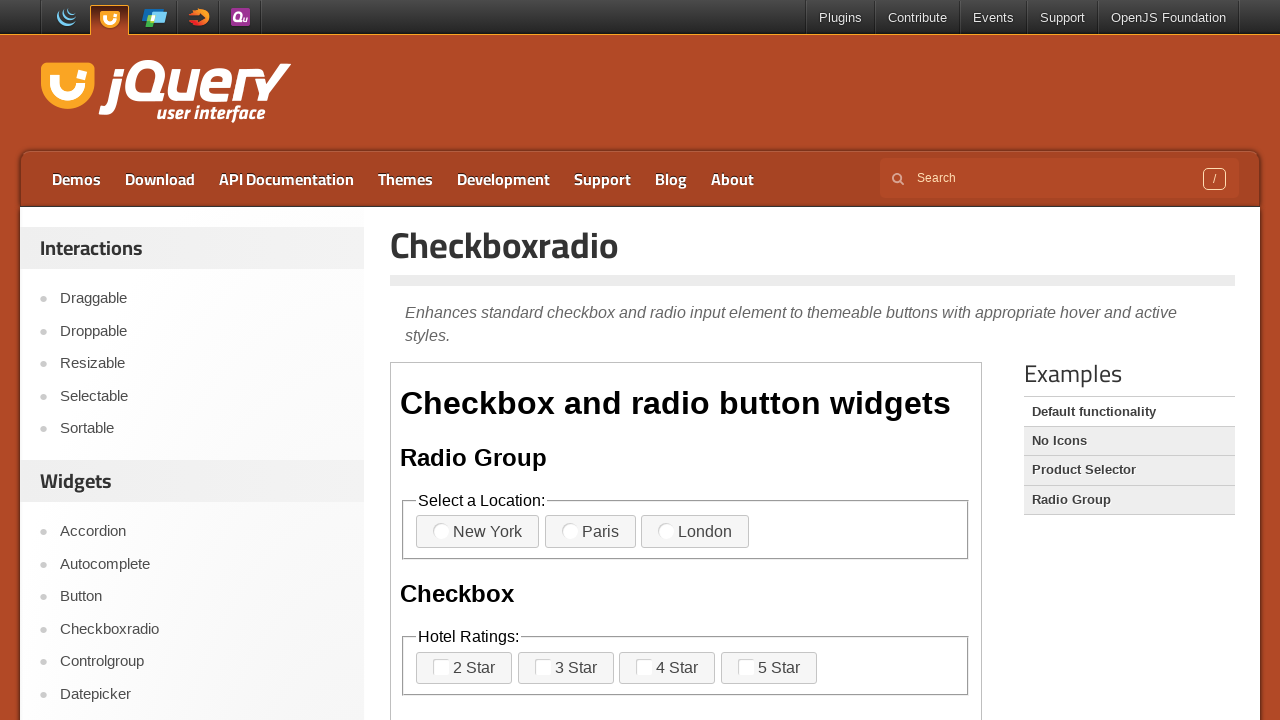

Located demo iframe
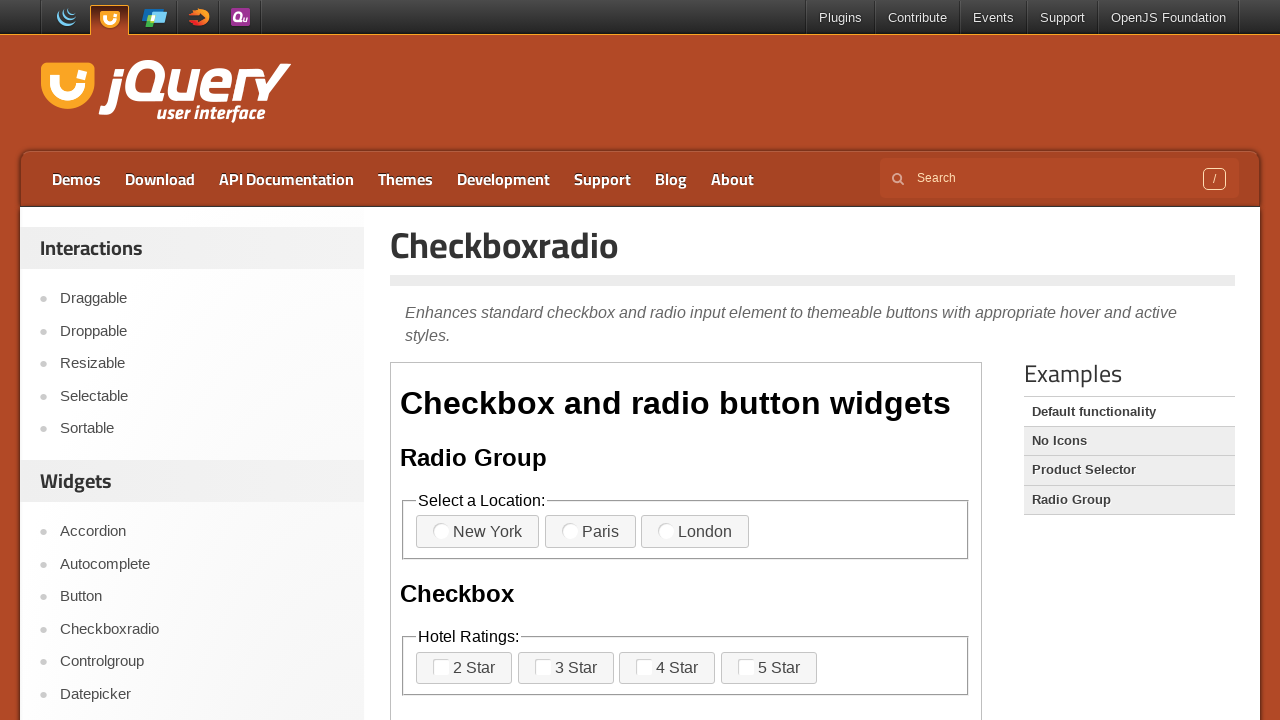

Clicked radio button option 3 at (695, 532) on iframe.demo-frame >> internal:control=enter-frame >> label[for='radio-3']
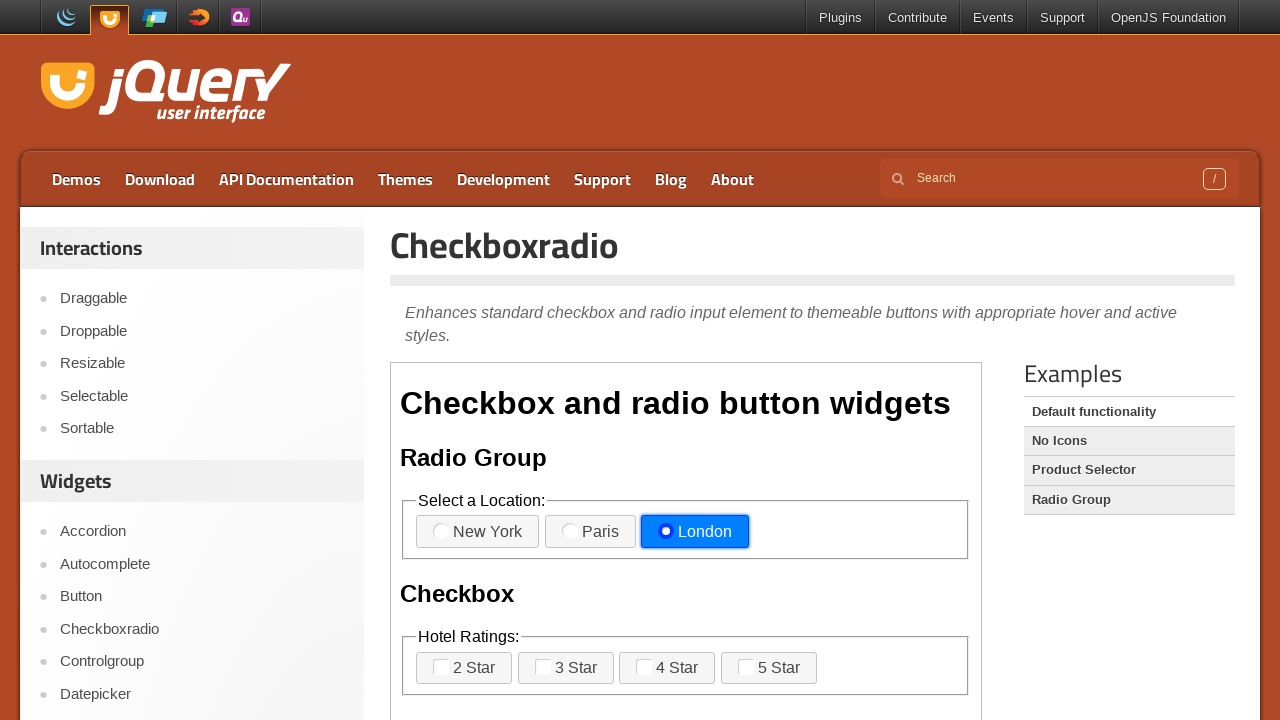

Clicked checkbox option 3 at (667, 668) on iframe.demo-frame >> internal:control=enter-frame >> label[for='checkbox-3']
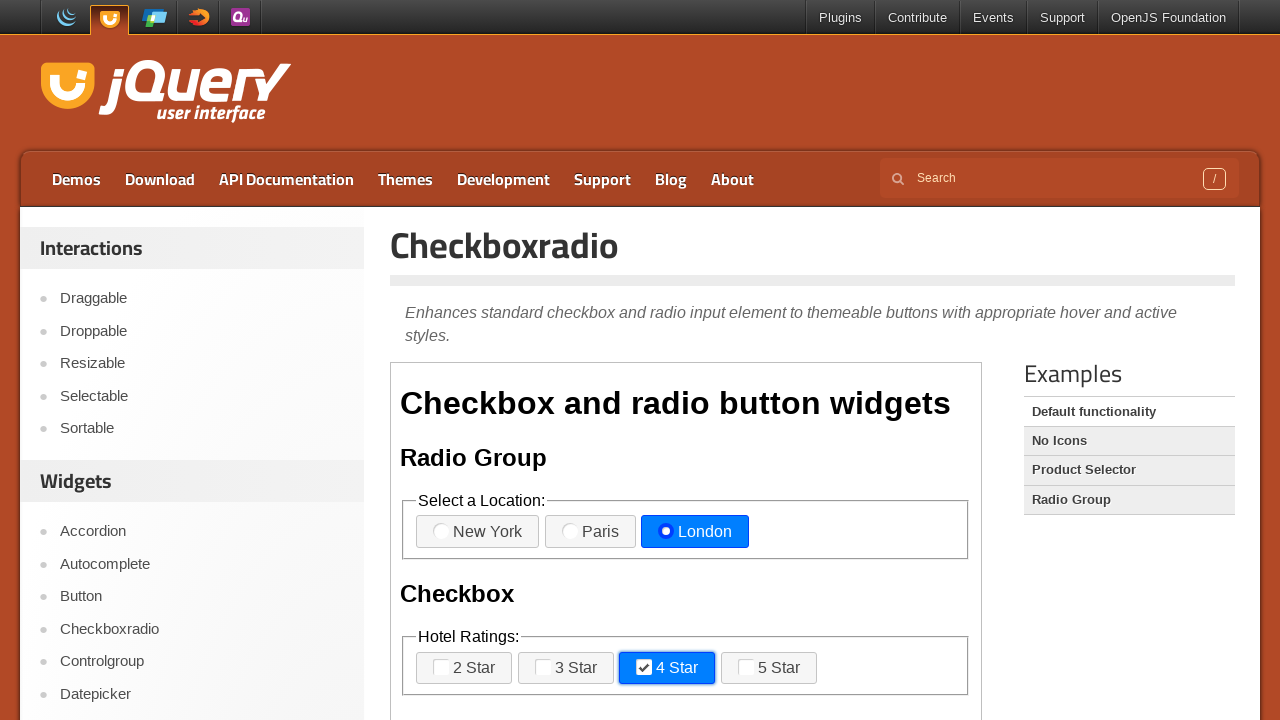

Clicked checkbox option 4 at (769, 668) on iframe.demo-frame >> internal:control=enter-frame >> label[for='checkbox-4']
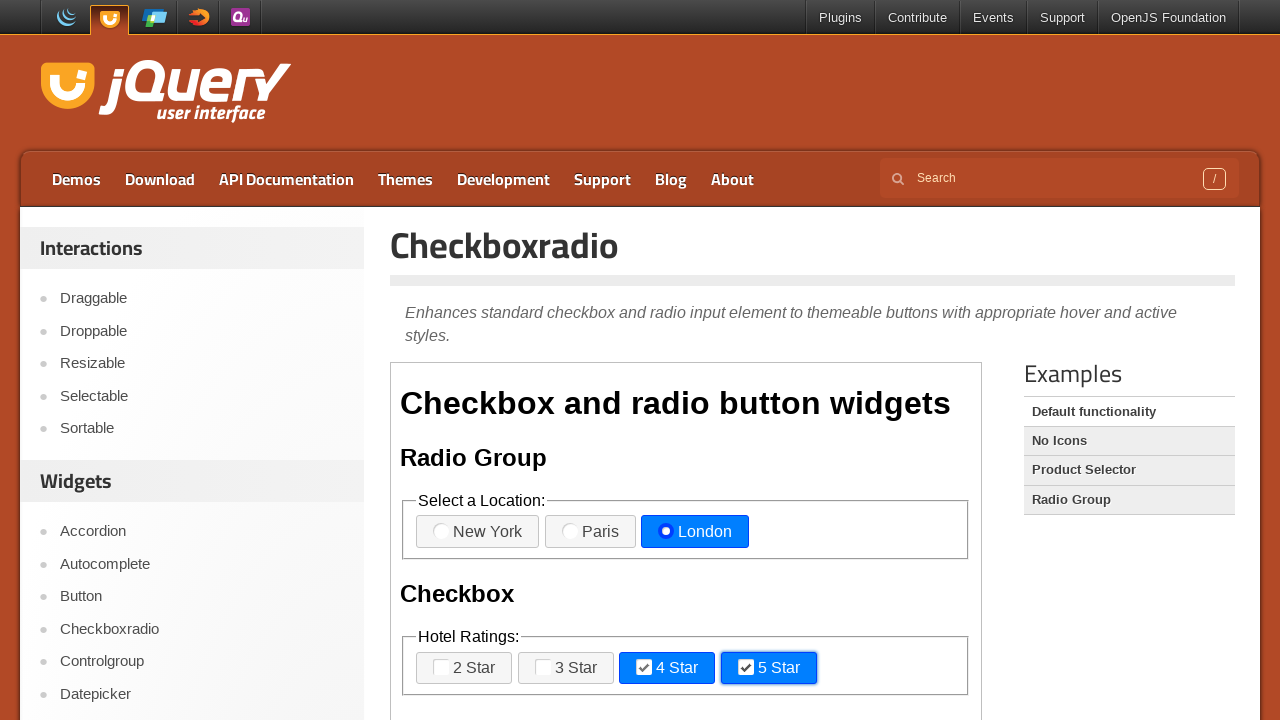

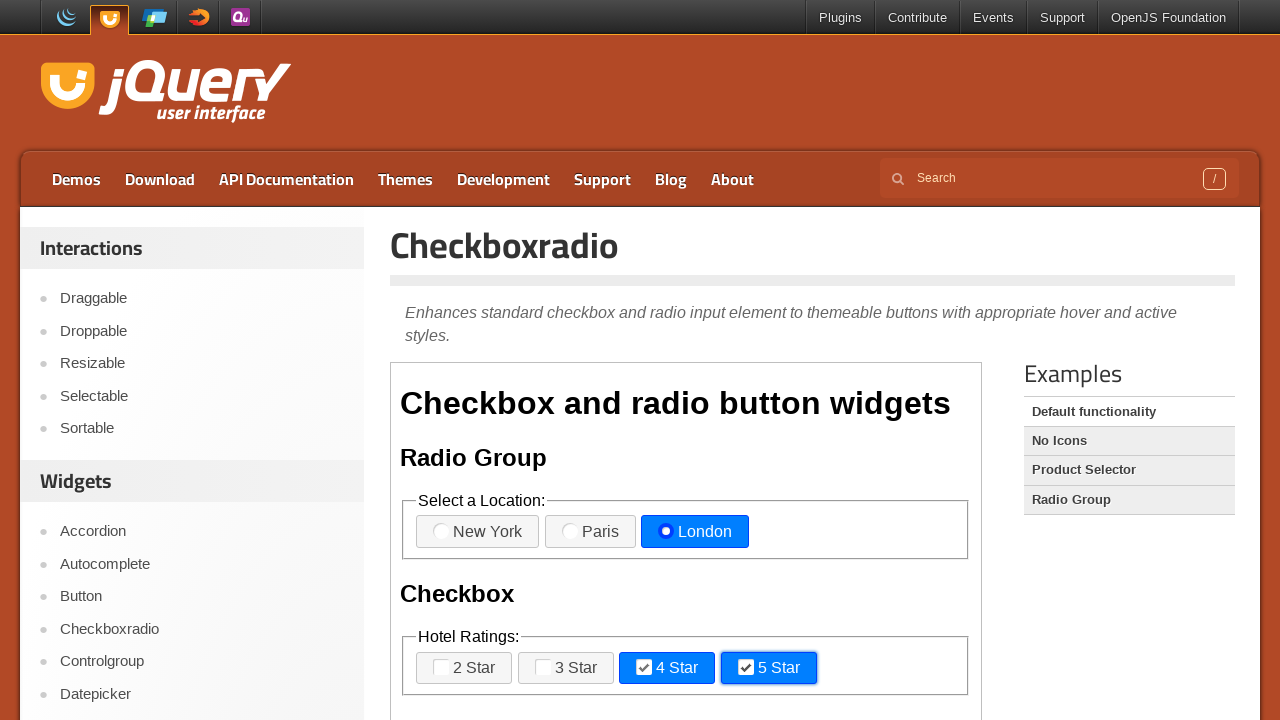